Tests synchronization and wait functionality by clicking buttons that reveal elements after delays, then interacting with those revealed elements

Starting URL: https://syntaxprojects.com/synchronization-waits.php

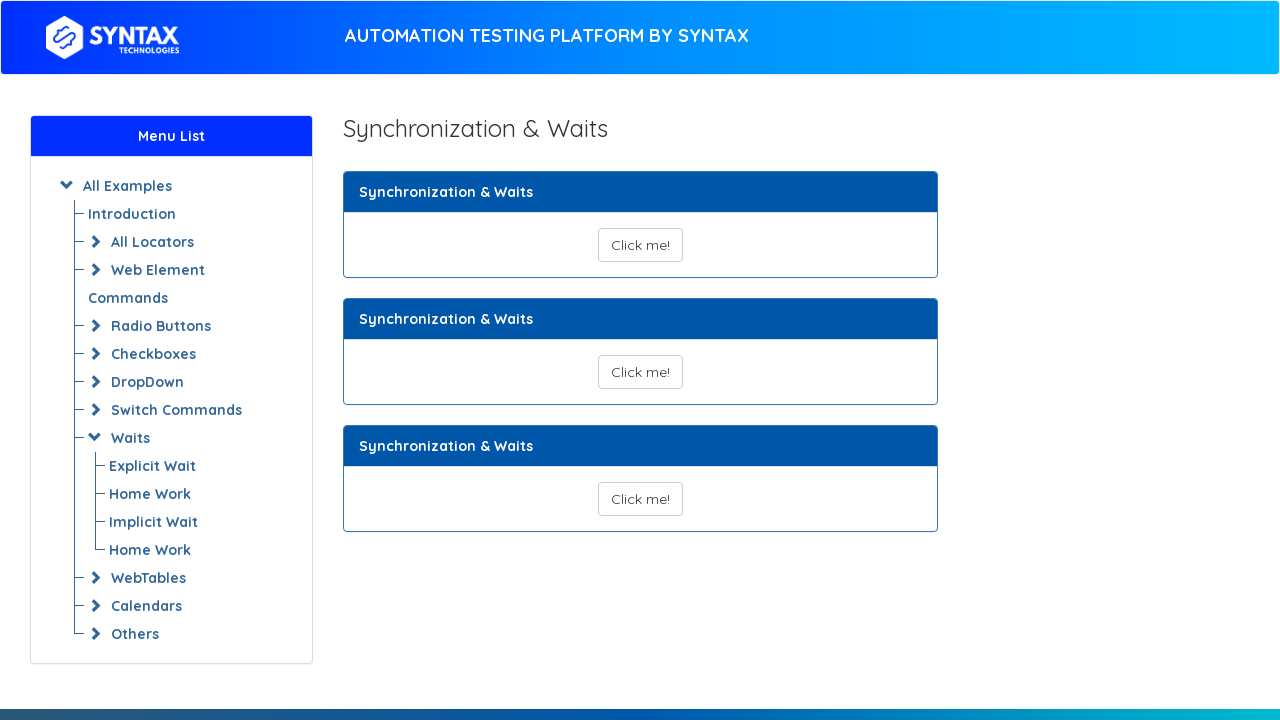

Clicked first button to reveal text element at (640, 245) on xpath=//button[@id='show_text_synchronize']
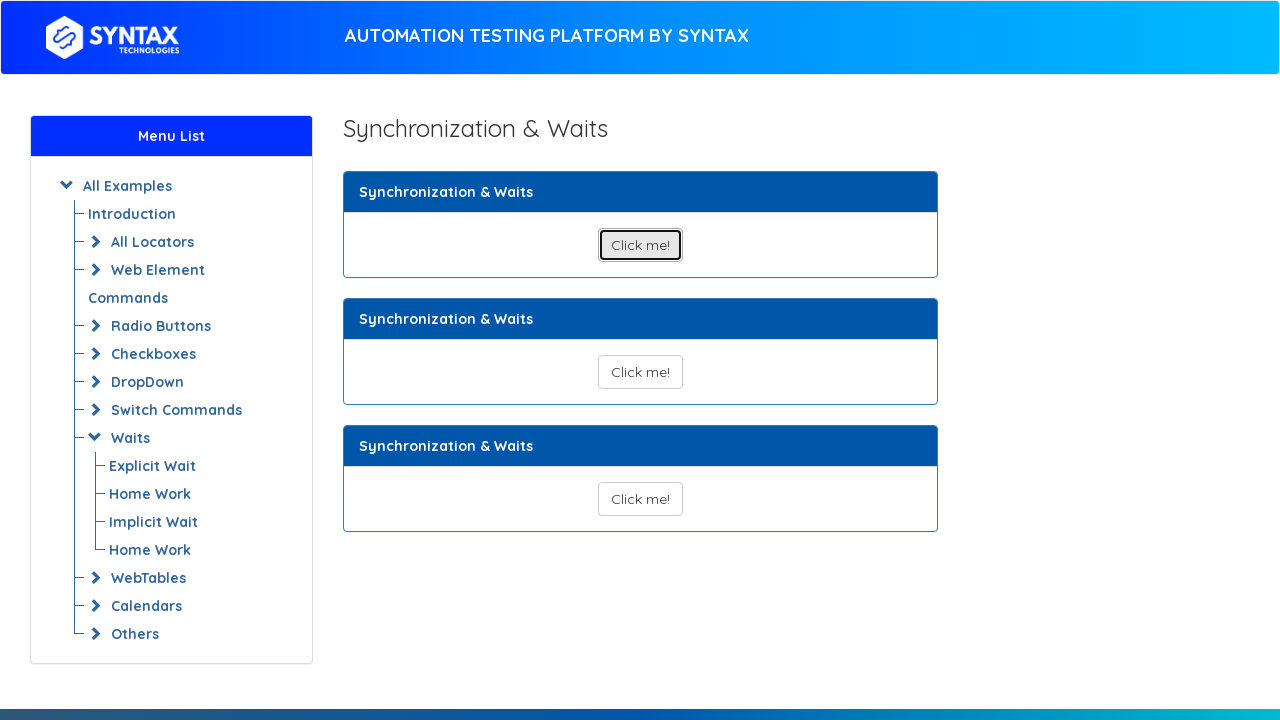

Waited for and verified revealed text is present
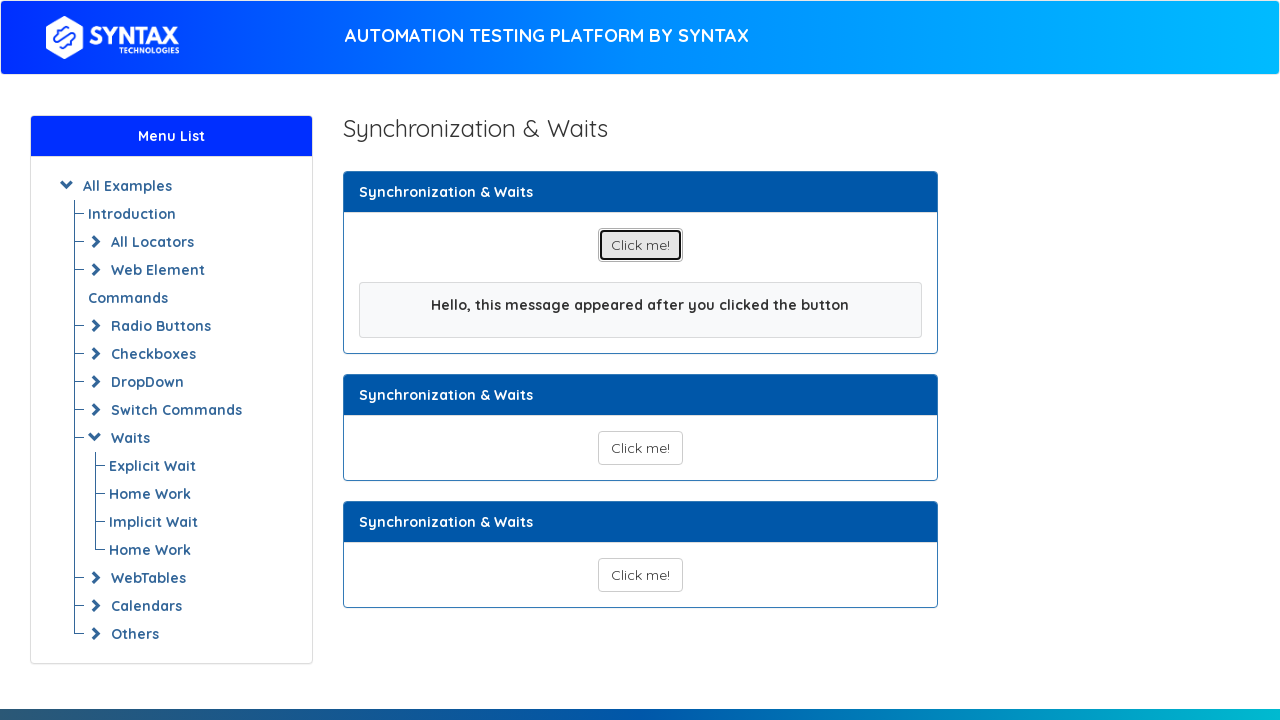

Clicked second button to reveal radio button at (640, 448) on xpath=//button[@id='show_text_synchronize_02']
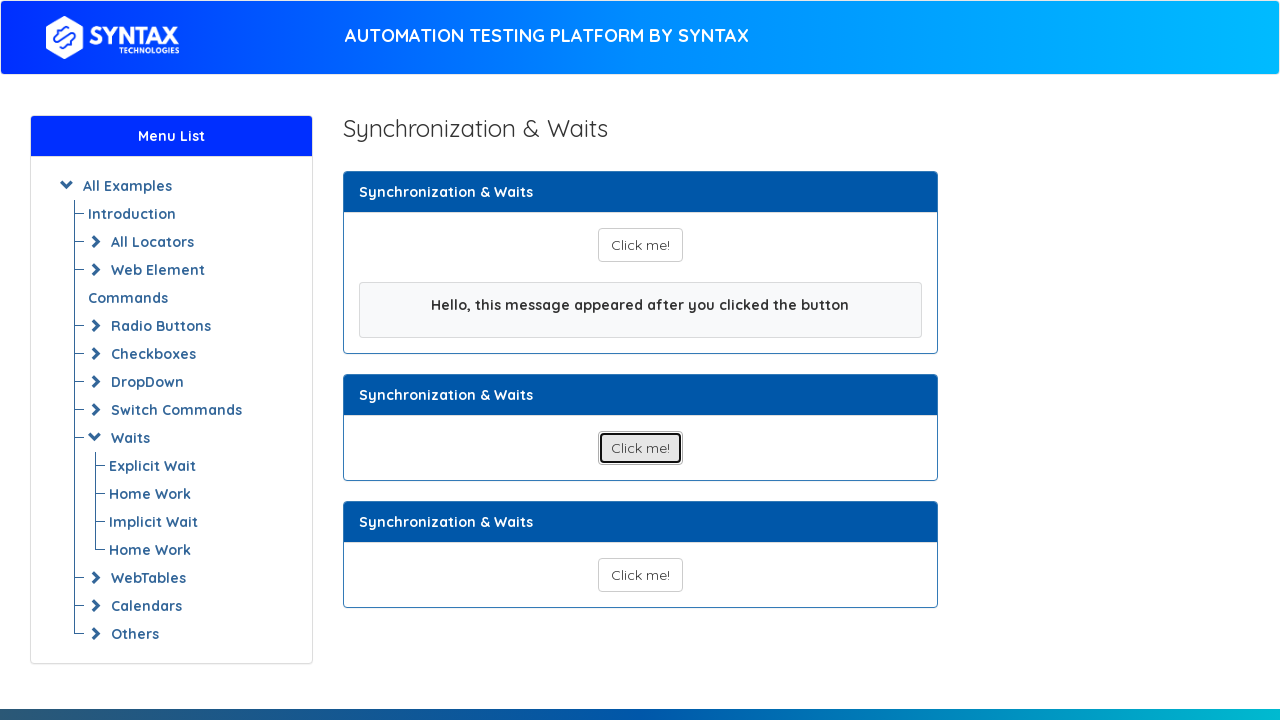

Clicked Male radio button at (582, 550) on xpath=//input[@value='Male']
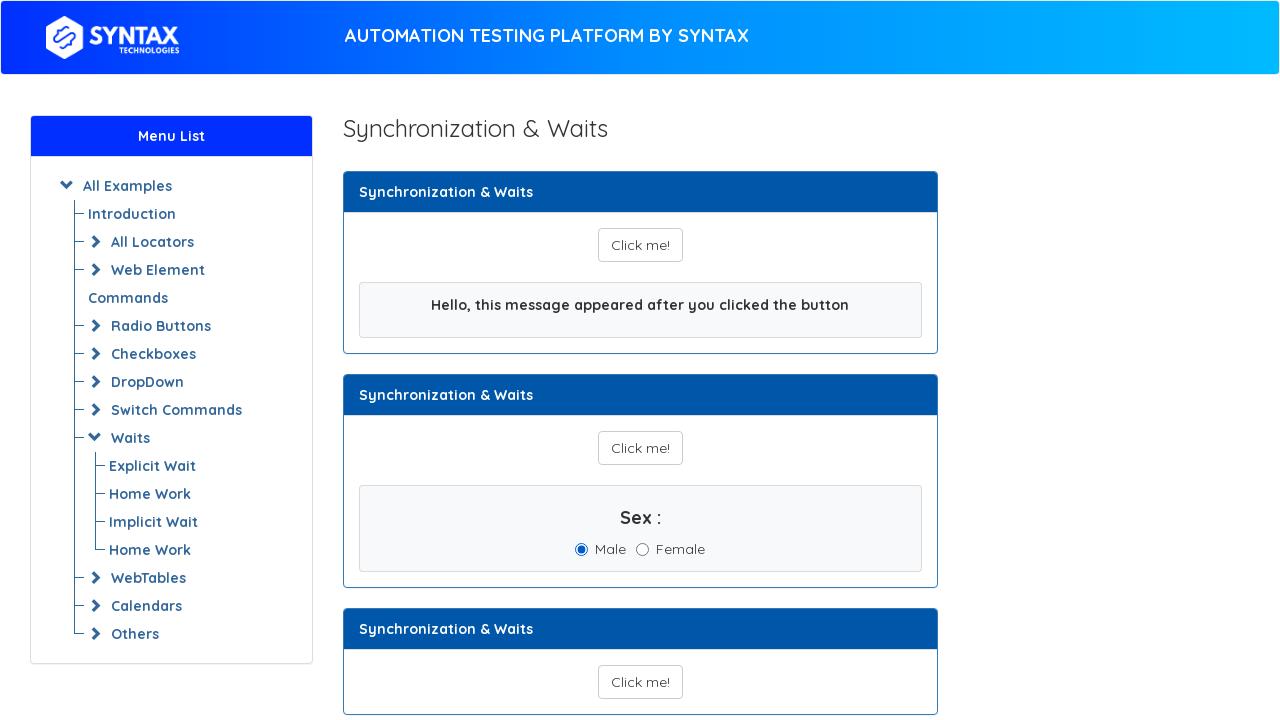

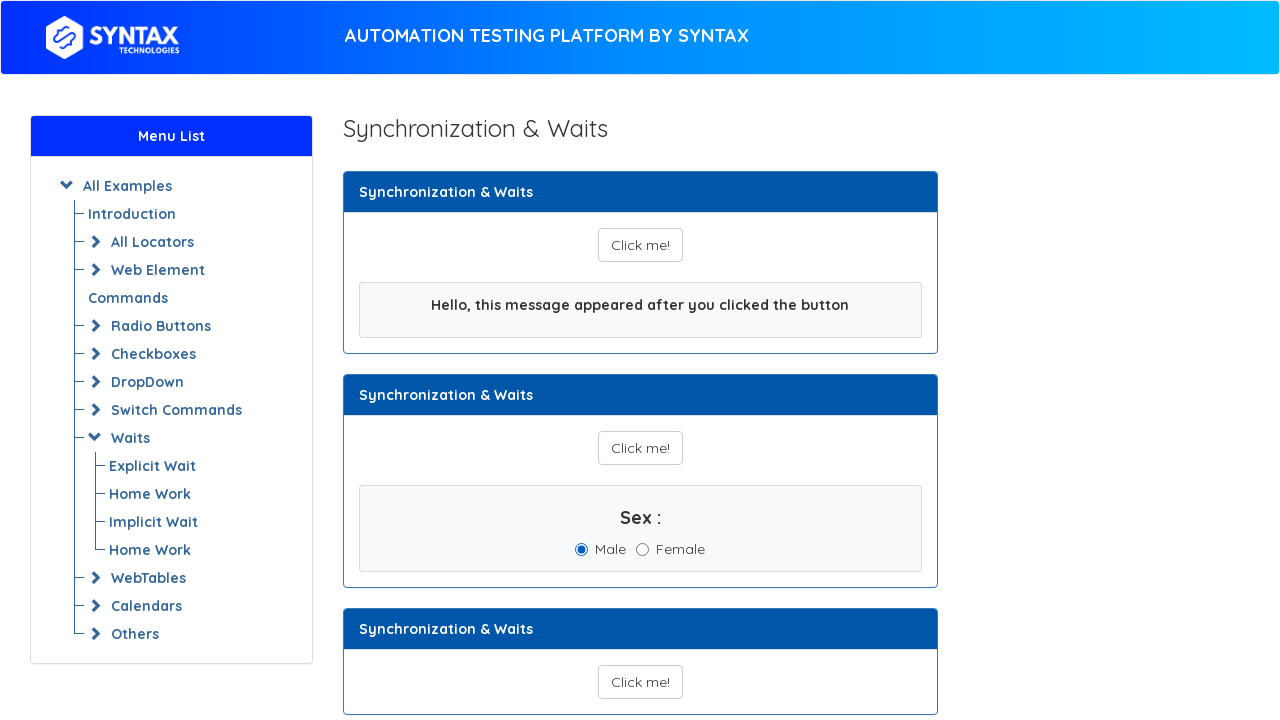